Tests a slow calculator web application by setting a delay, performing an addition operation (7+8), and verifying the result displays correctly after the calculation completes.

Starting URL: https://bonigarcia.dev/selenium-webdriver-java/slow-calculator.html

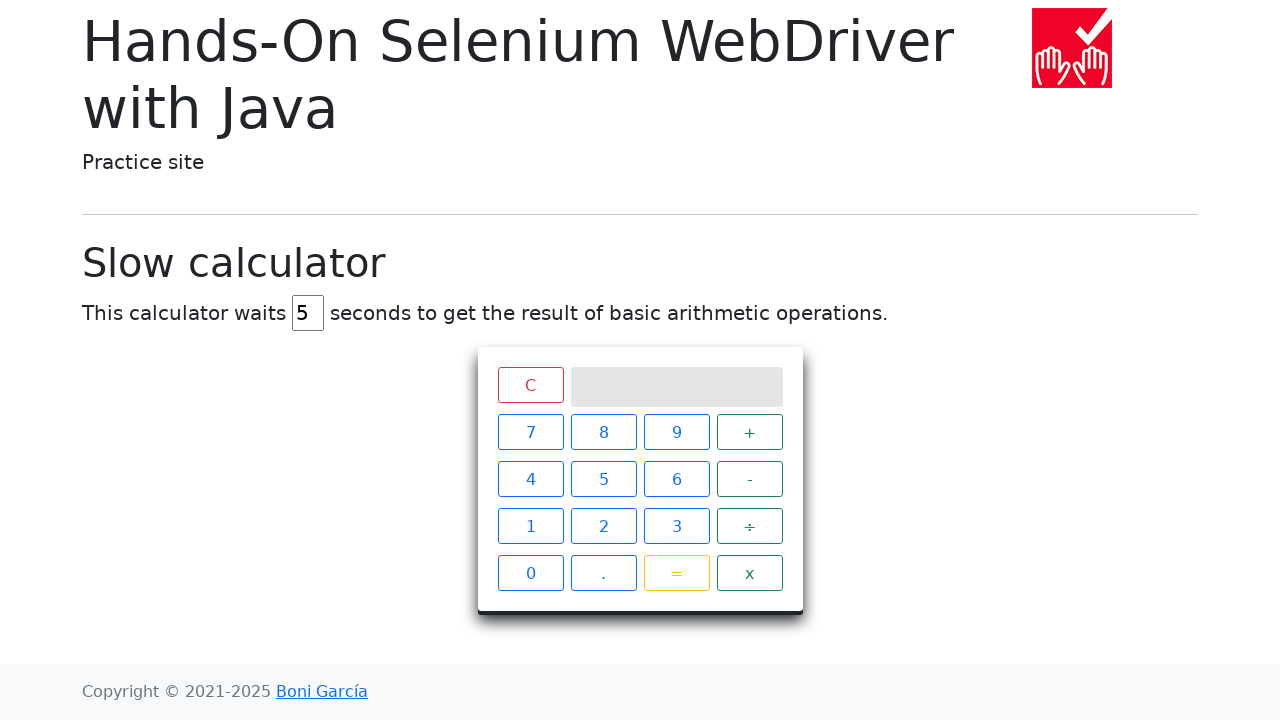

Cleared the delay input field on #delay
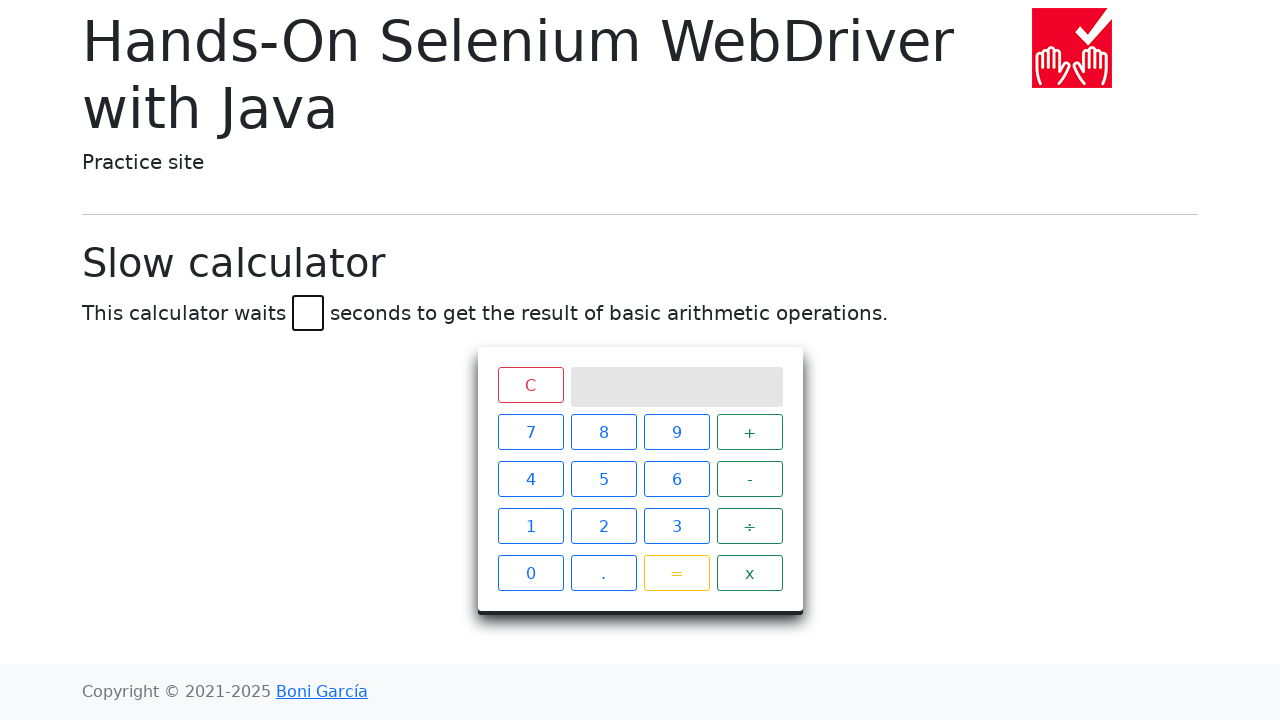

Set delay to 15 seconds on #delay
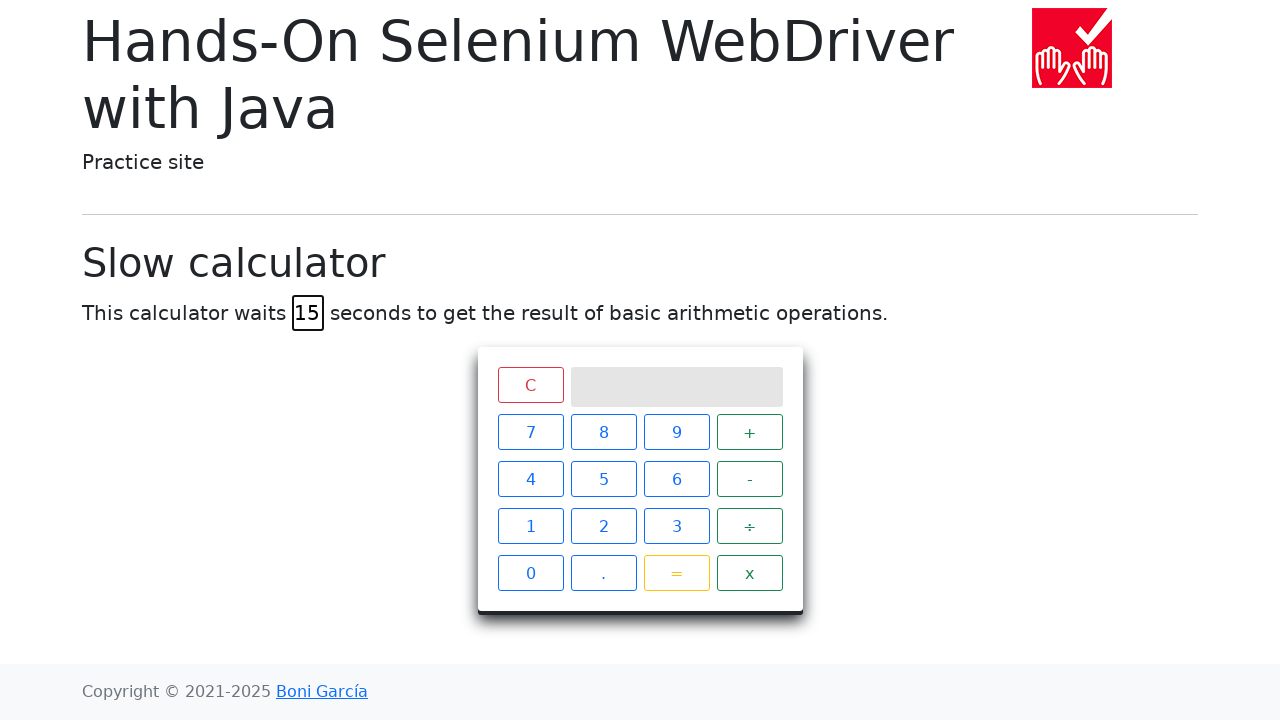

Clicked number 7 at (530, 432) on xpath=//span[text()='7']
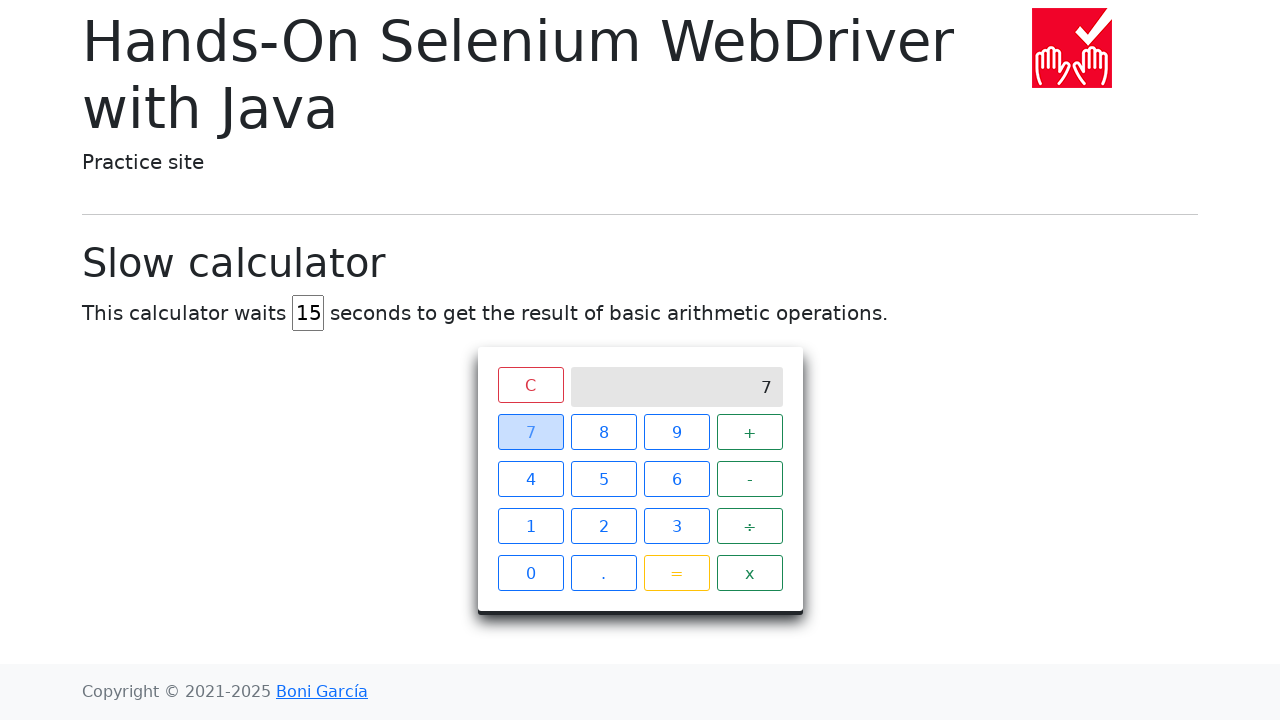

Clicked plus operator at (750, 432) on xpath=//span[text()='+']
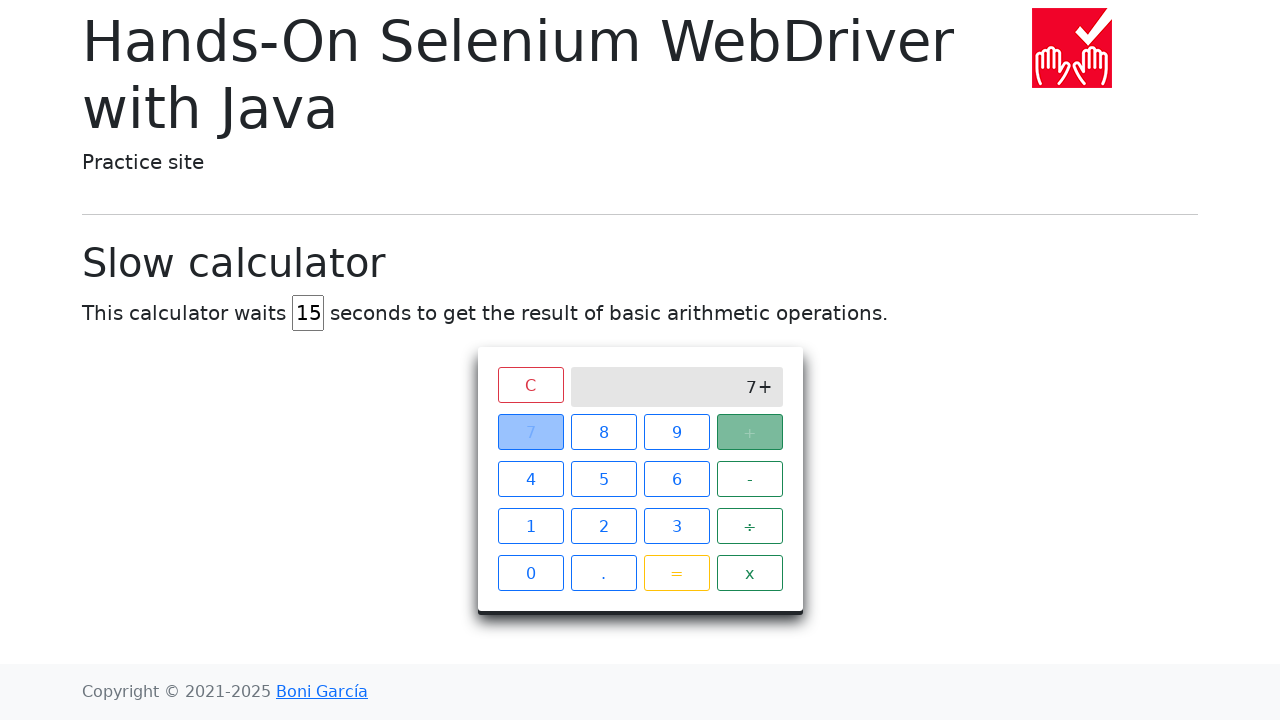

Clicked number 8 at (604, 432) on xpath=//span[text()='8']
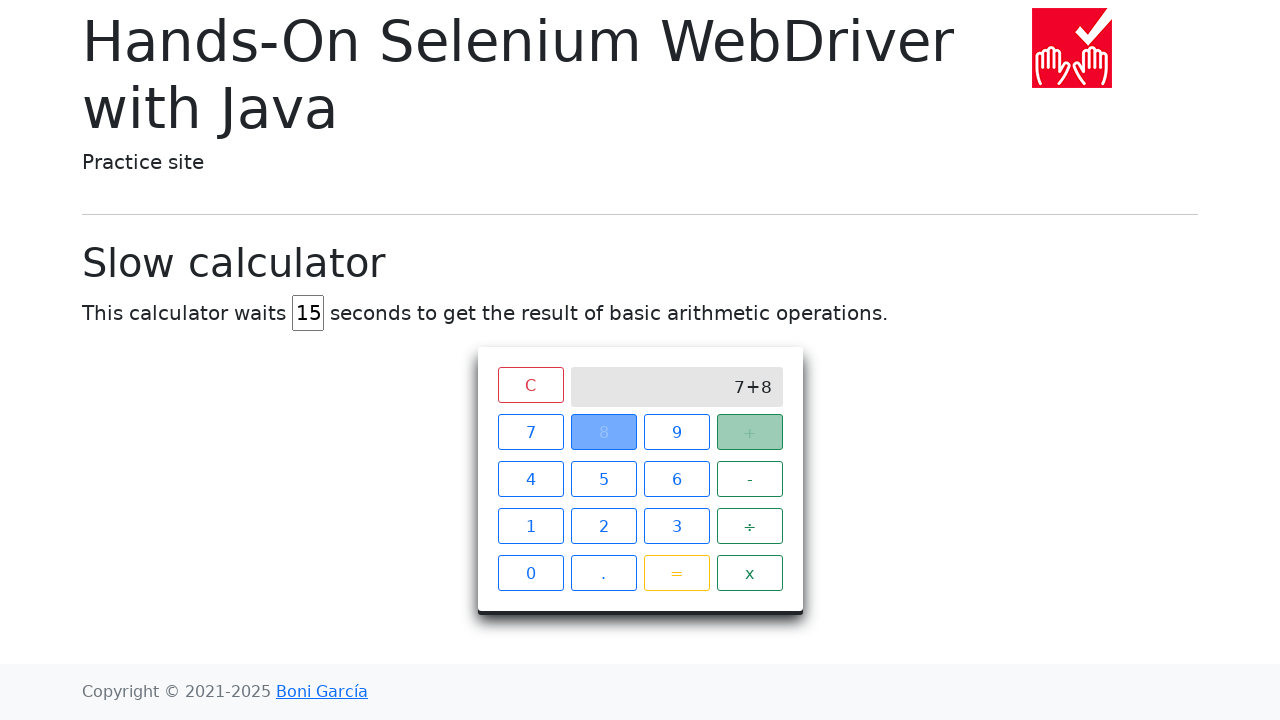

Clicked equals to calculate the result at (676, 573) on xpath=//span[text()='=']
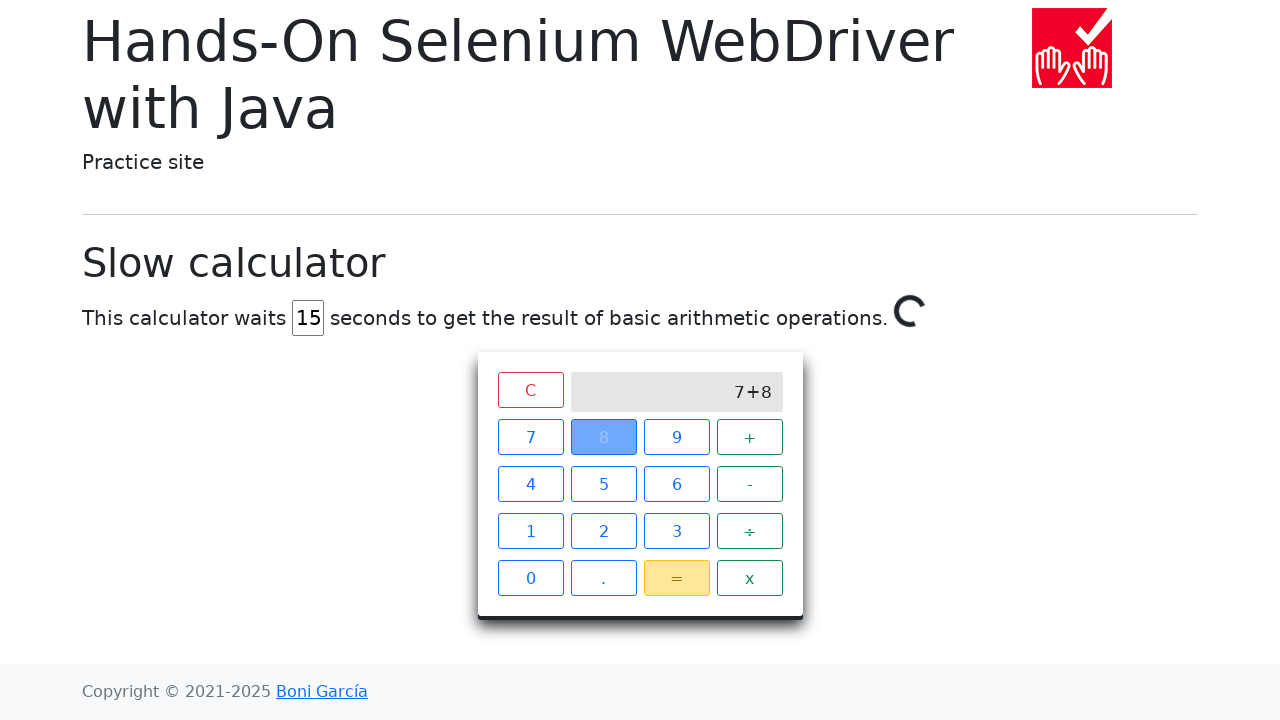

Verified result '15' displayed on calculator screen after calculation completed
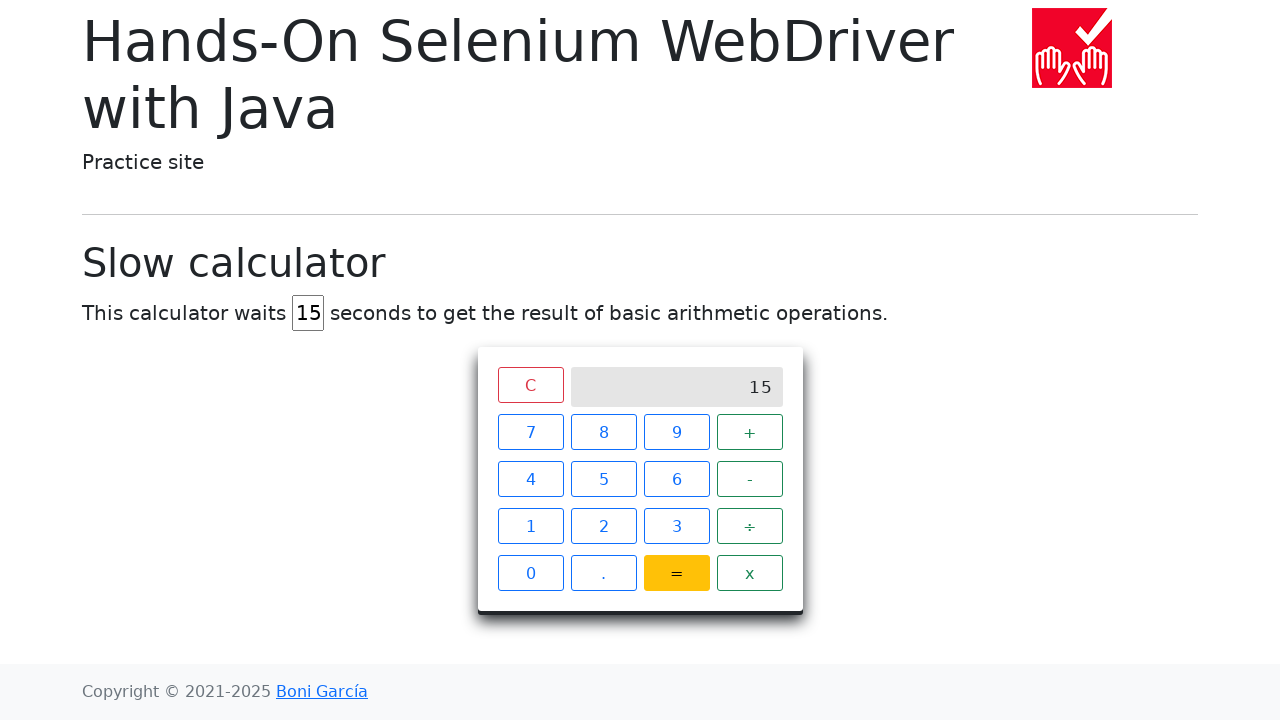

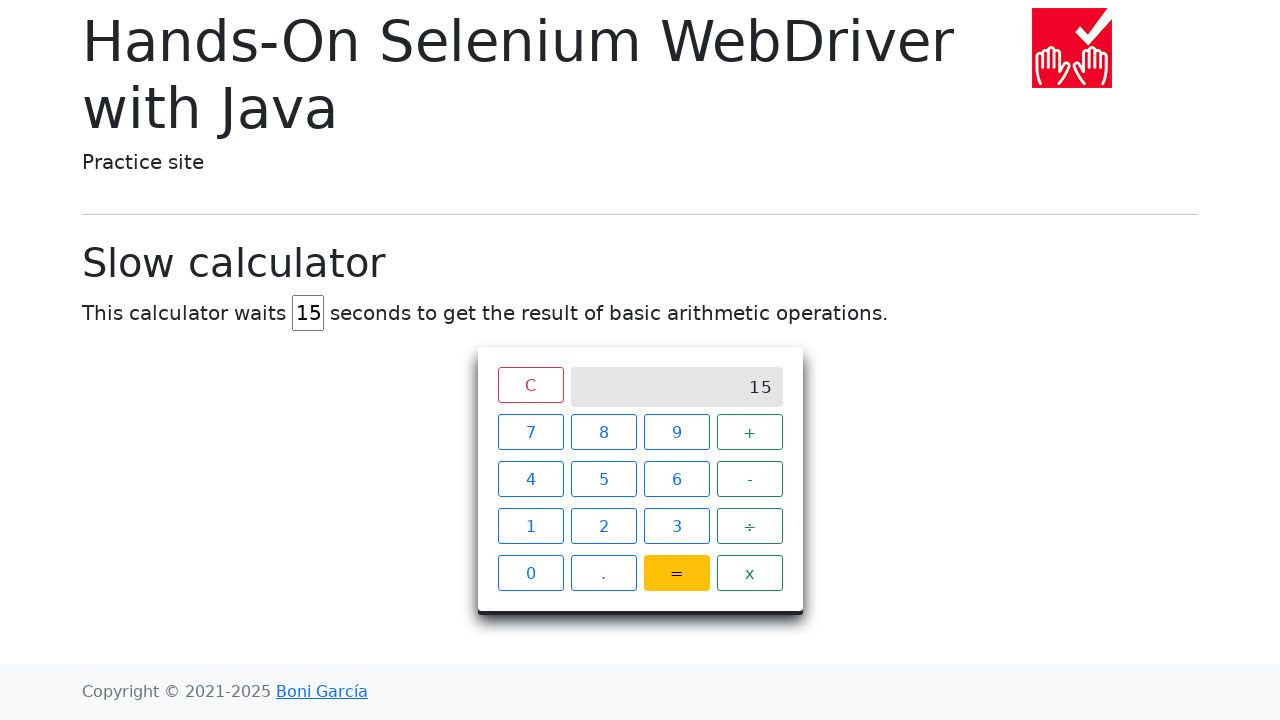